Navigates to the Cydeo practice page and changes the viewport/window size

Starting URL: https://practice.cydeo.com/

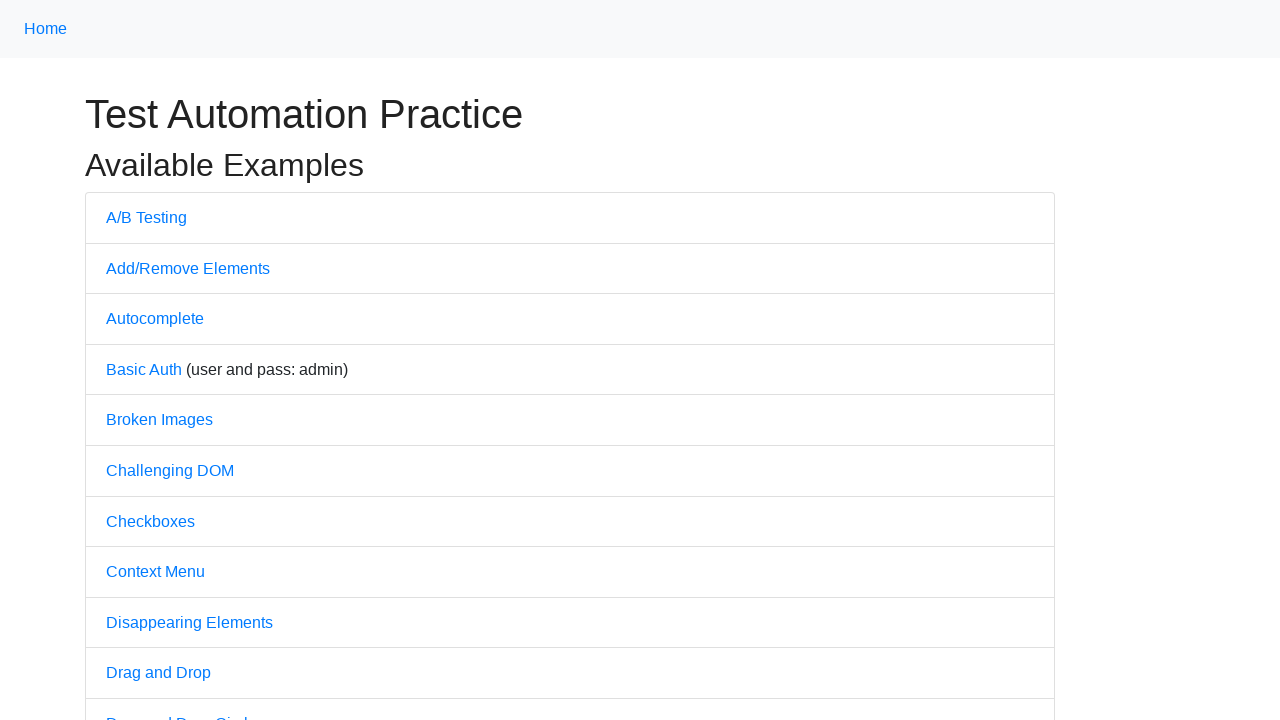

Set viewport size to 1850x1080
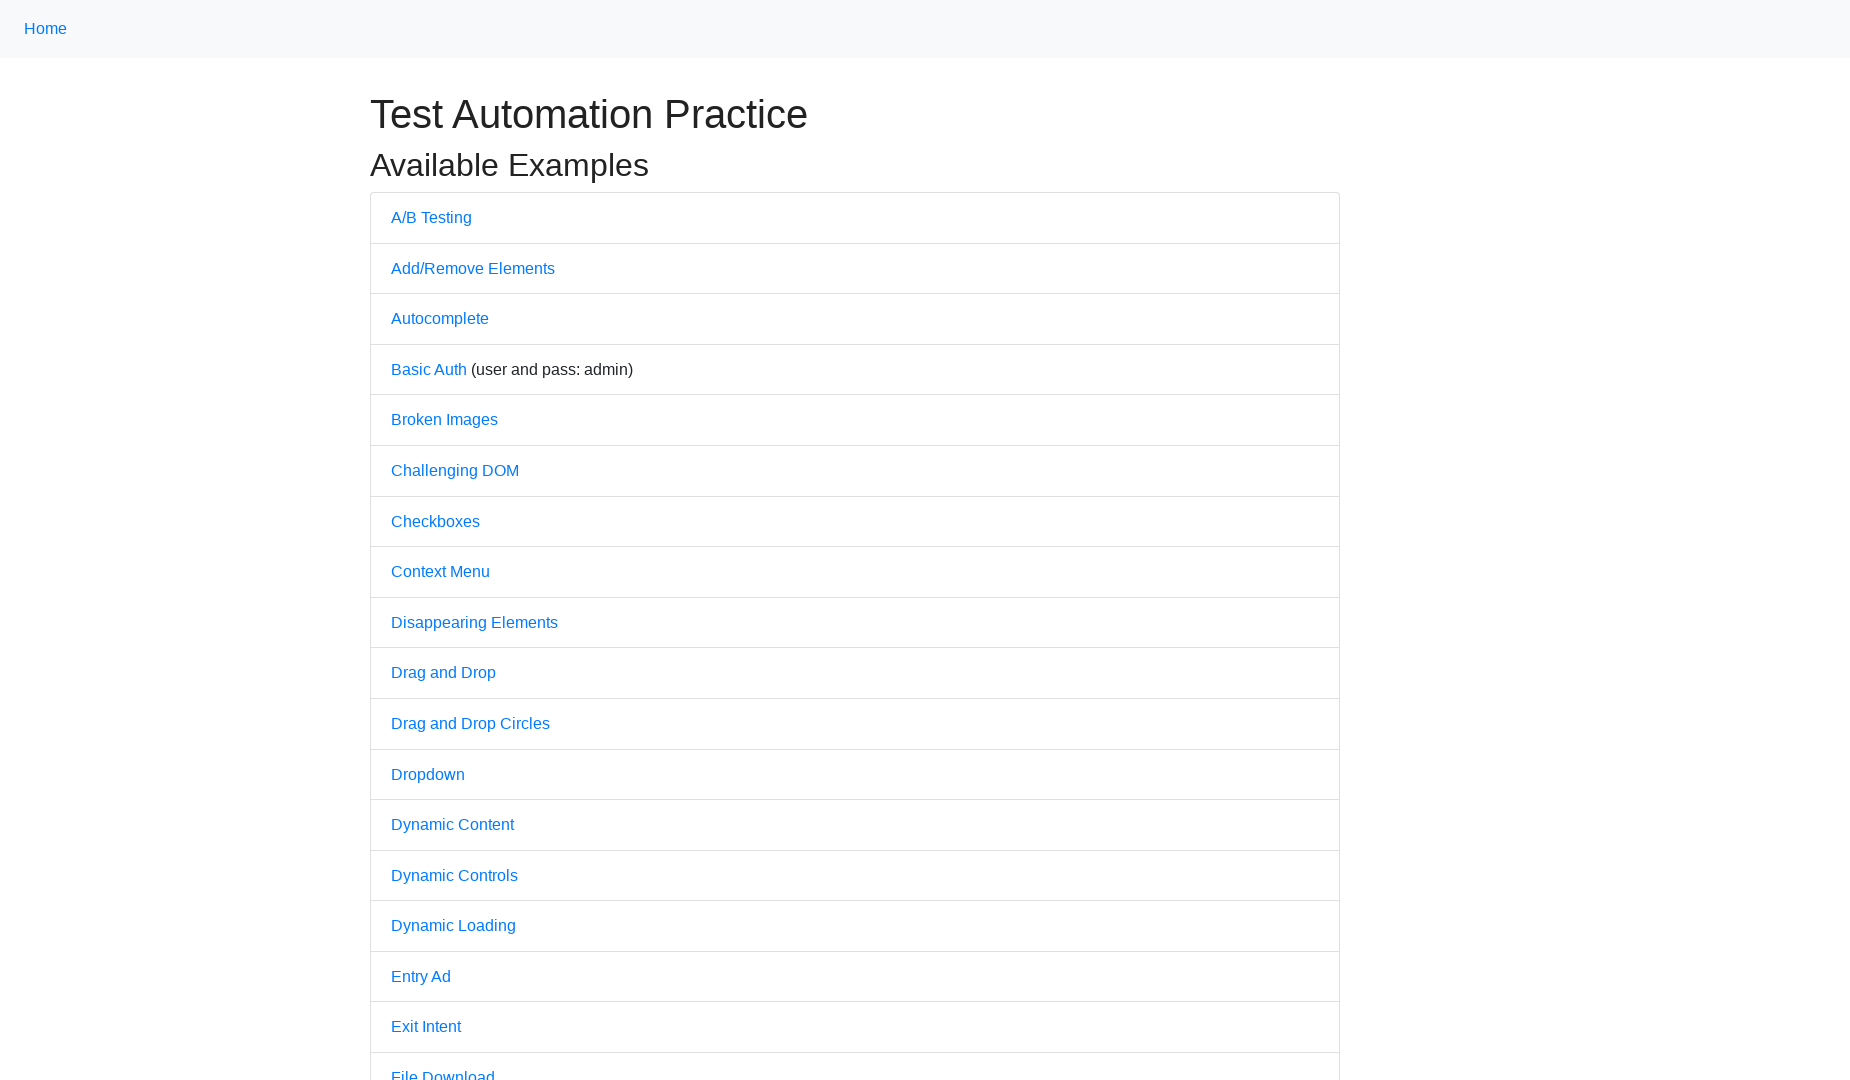

Page DOM content loaded
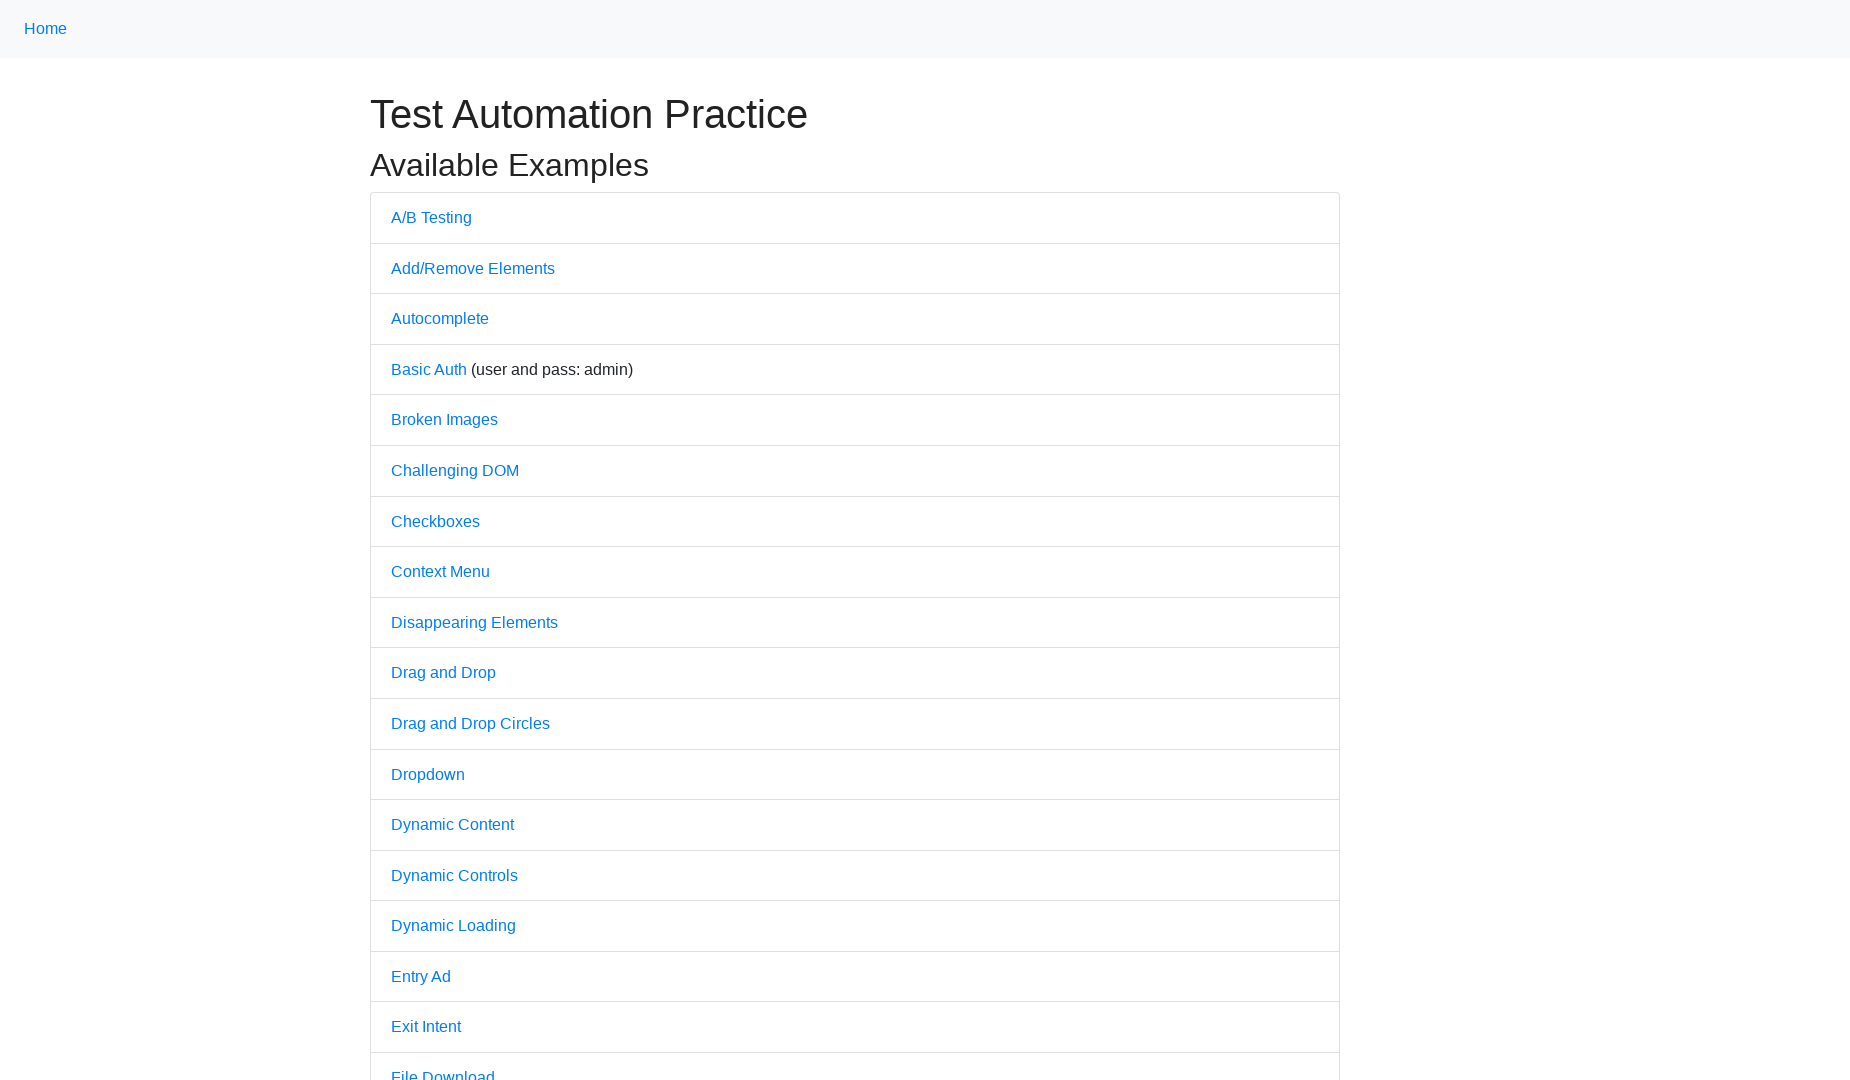

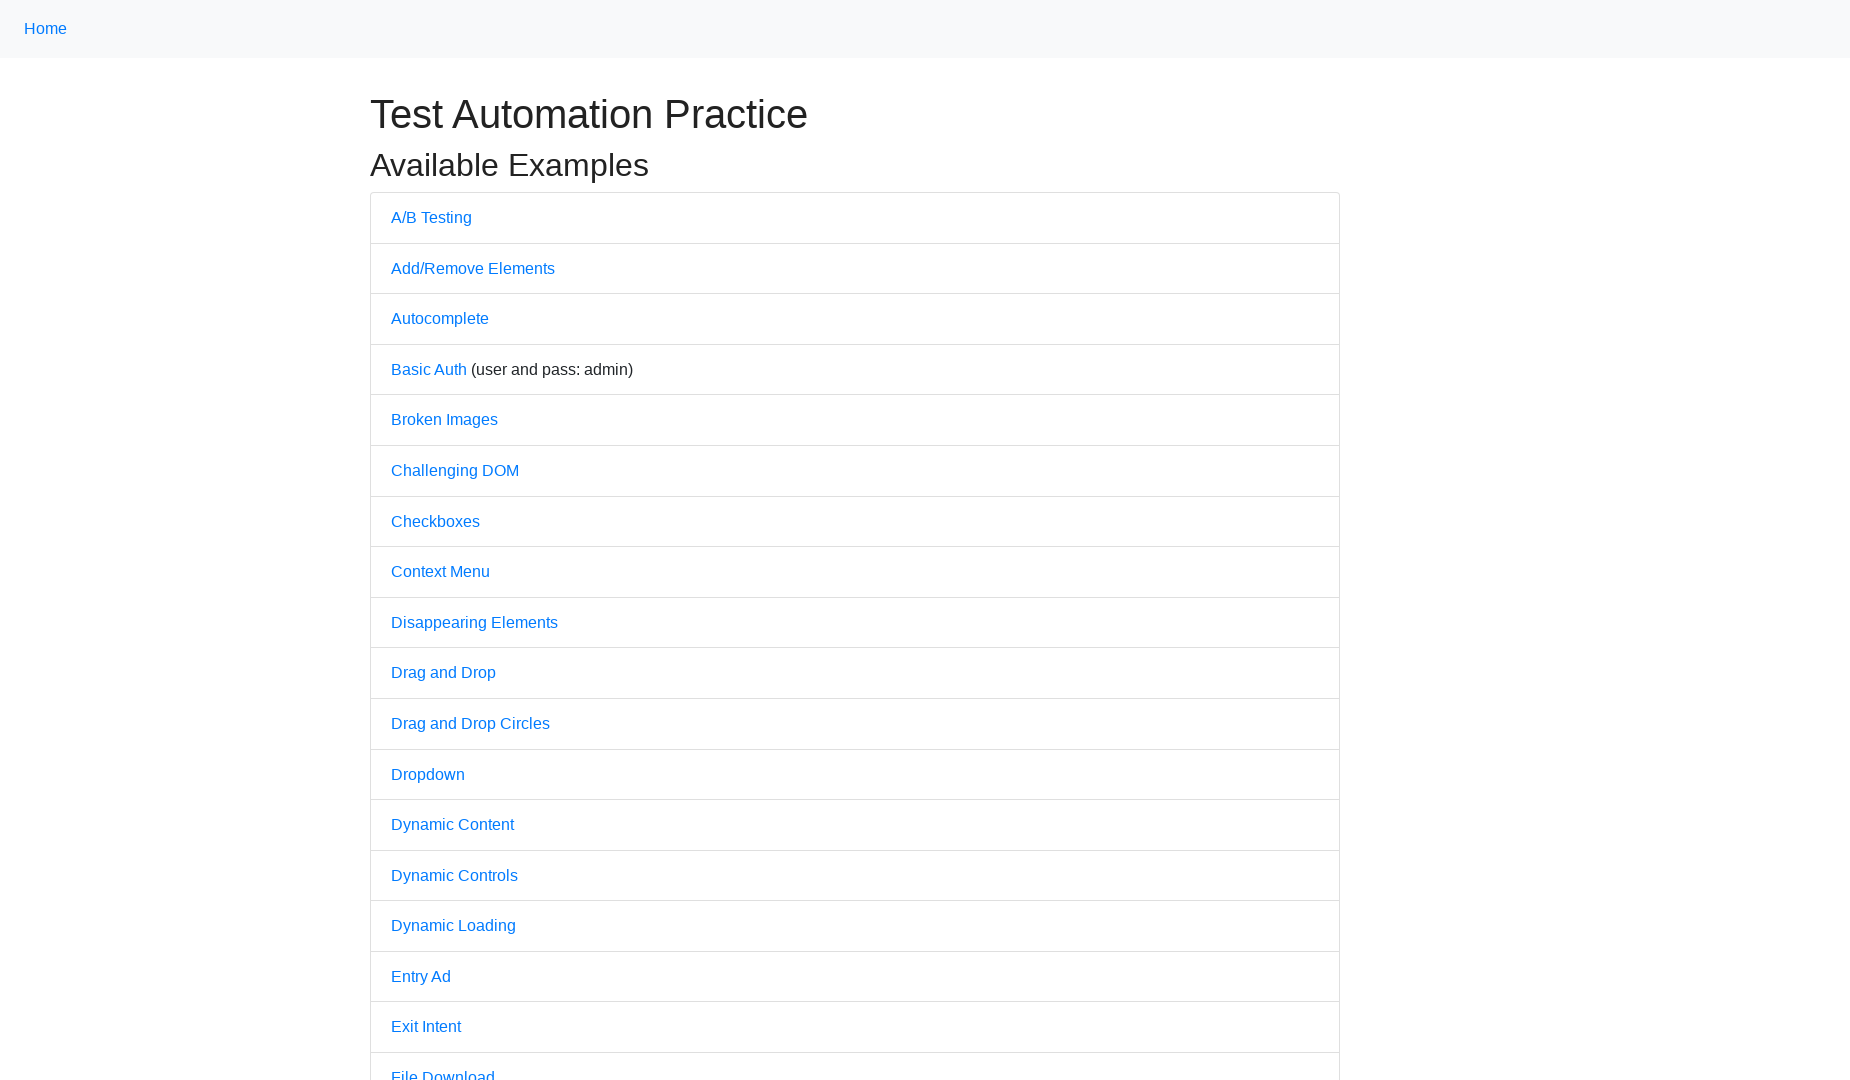